Tests opening a new browser window by clicking a link, then switches to the new window and verifies the title has changed.

Starting URL: https://the-internet.herokuapp.com/windows

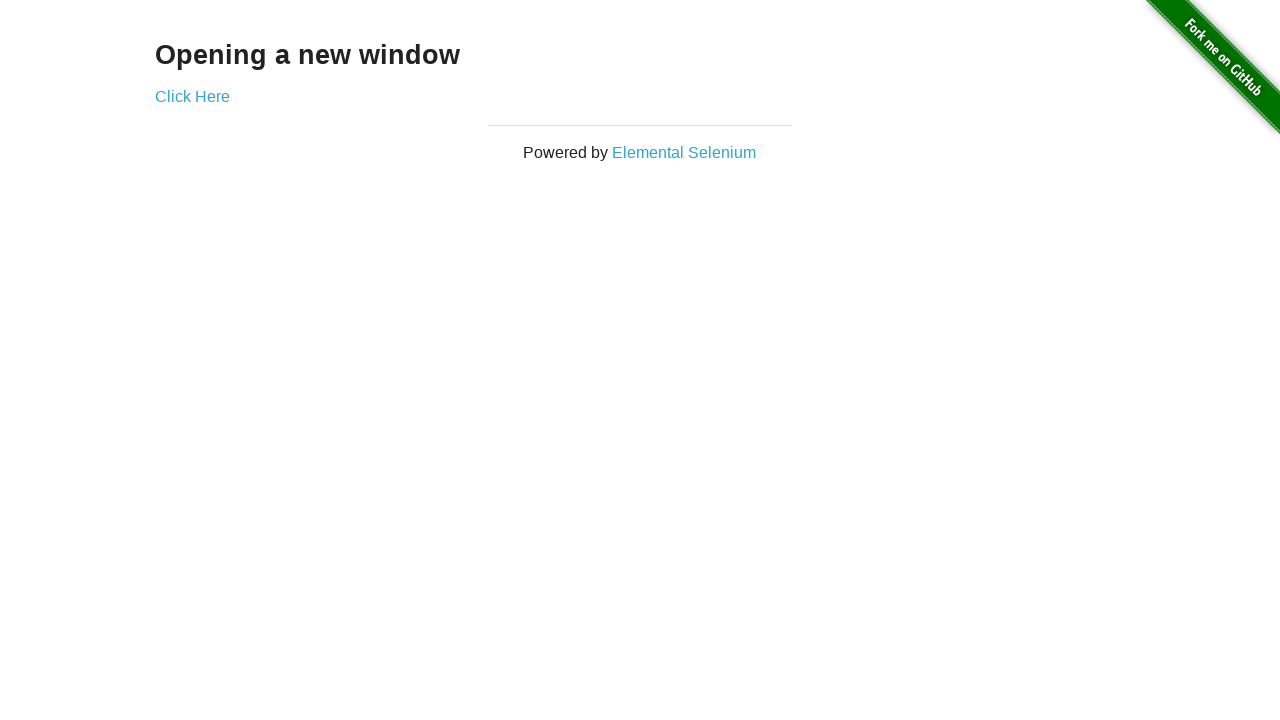

Retrieved title before clicking link
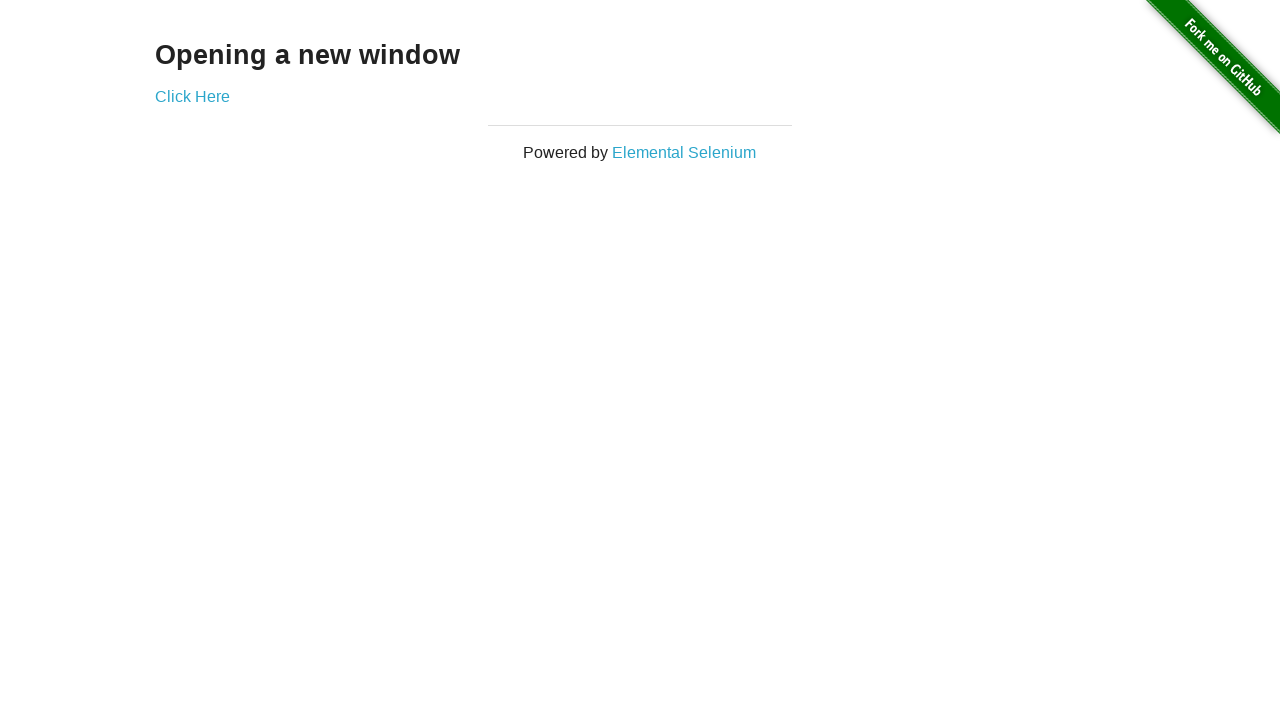

Clicked 'Click Here' link to open new window at (192, 96) on xpath=//a[text()='Click Here']
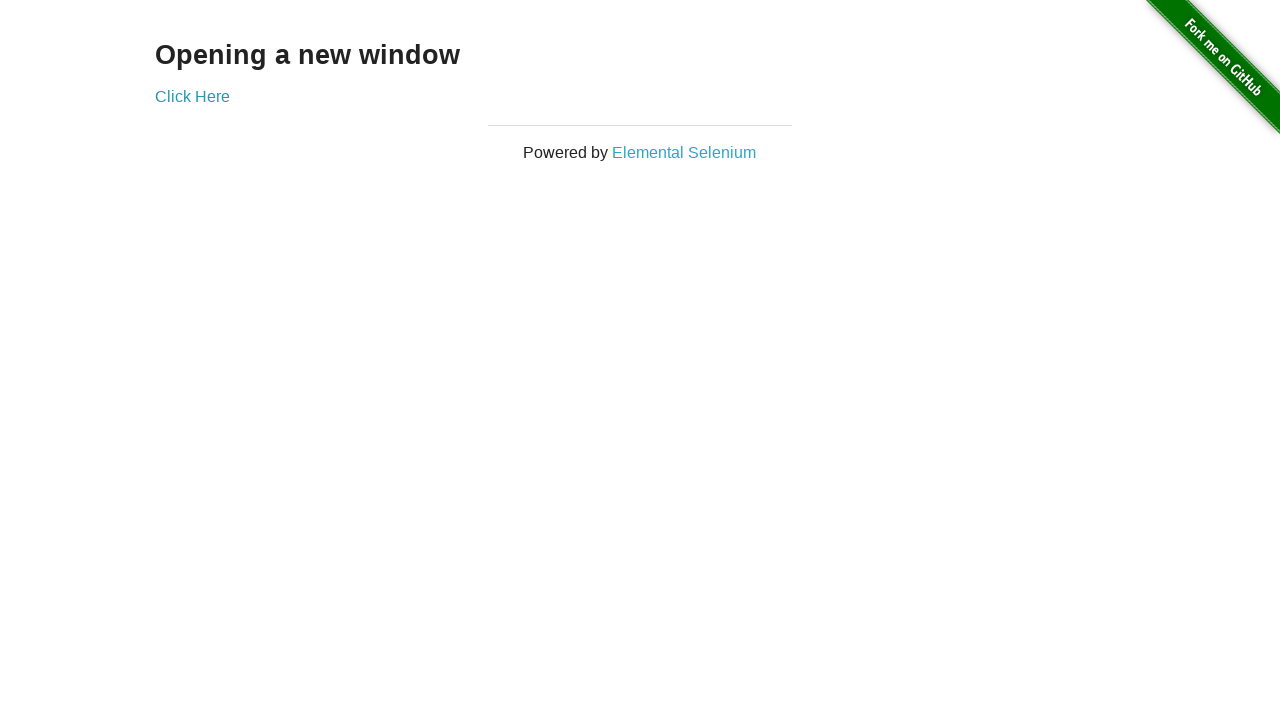

New window opened and loaded
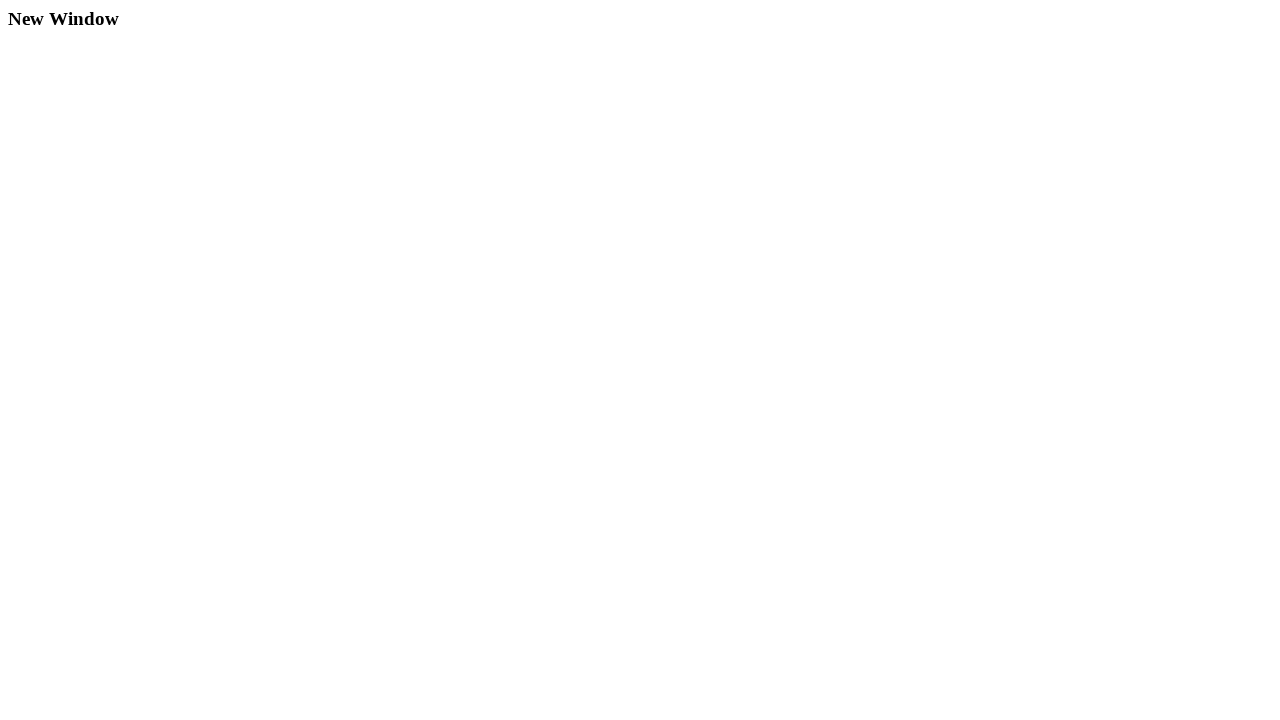

Retrieved title of new window
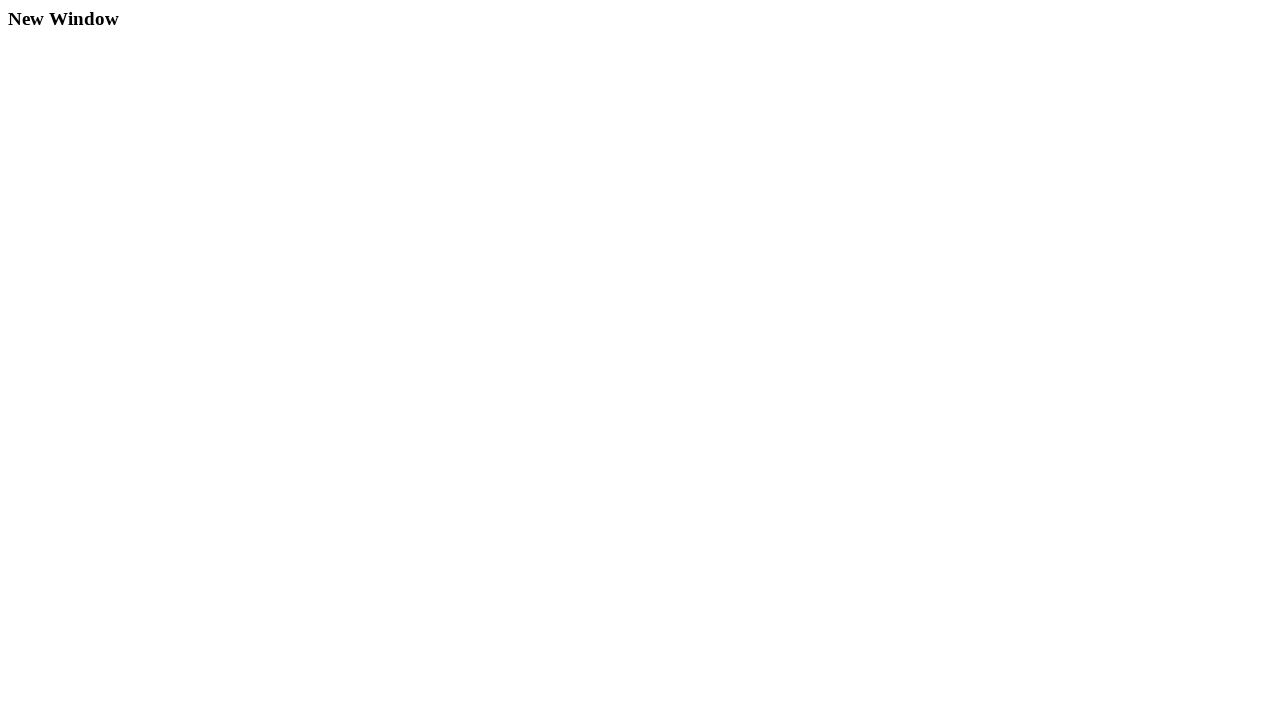

Verified that page title changed between original and new window
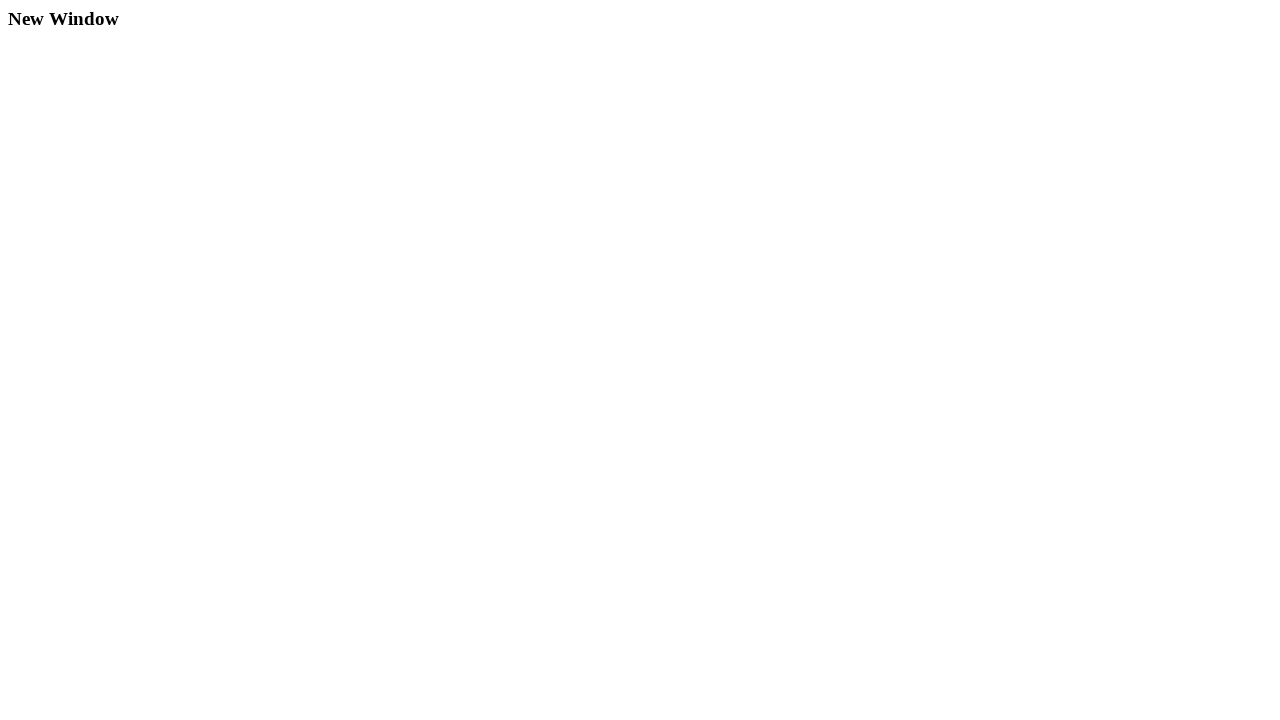

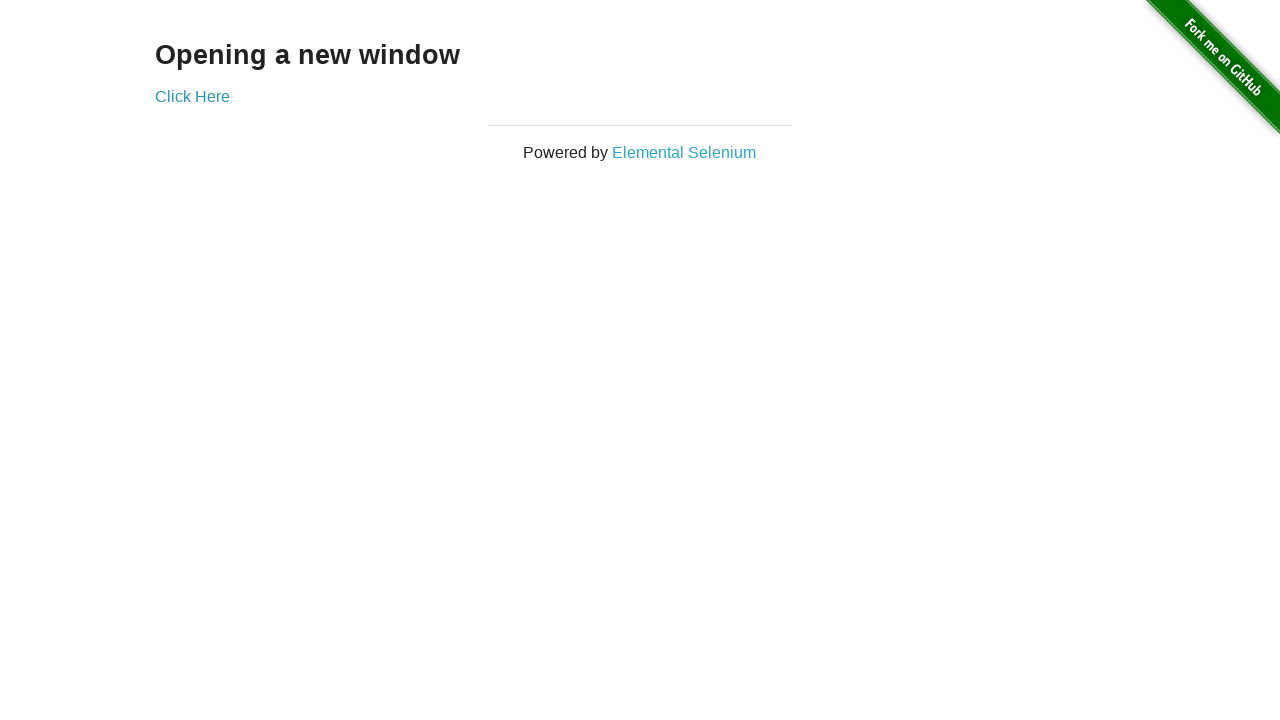